Tests Bootstrap modal functionality by opening a modal and clicking the save button

Starting URL: https://www.lambdatest.com/selenium-playground/bootstrap-modal-demo

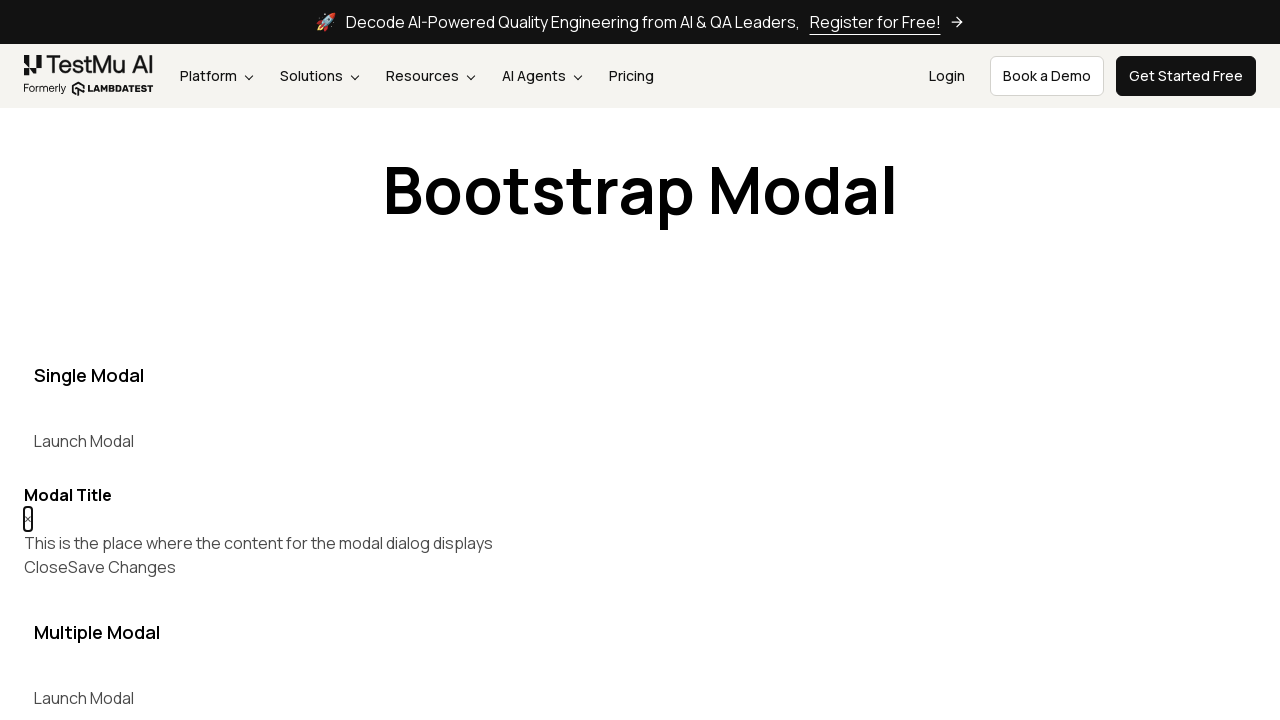

Clicked button to open Bootstrap modal at (84, 441) on xpath=//button[@data-target='#myModal']
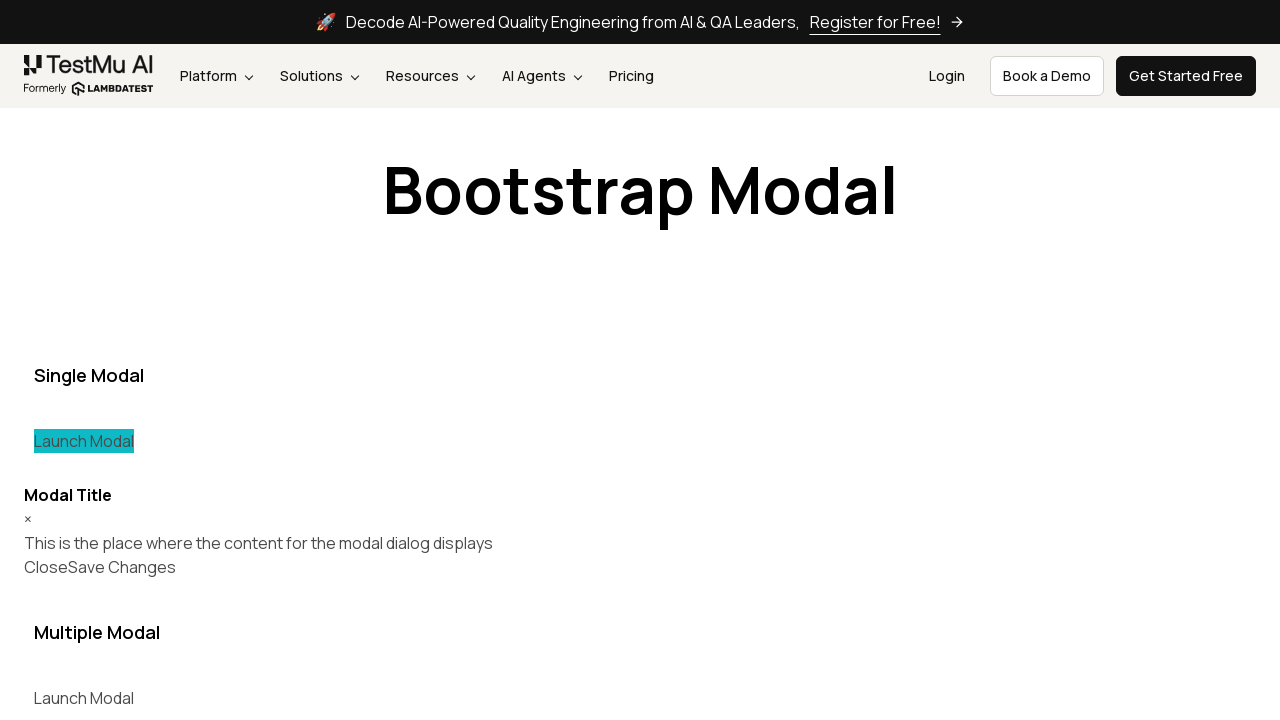

Clicked Save Changes button in the modal at (122, 567) on (//button[text()='Save Changes'])[1]
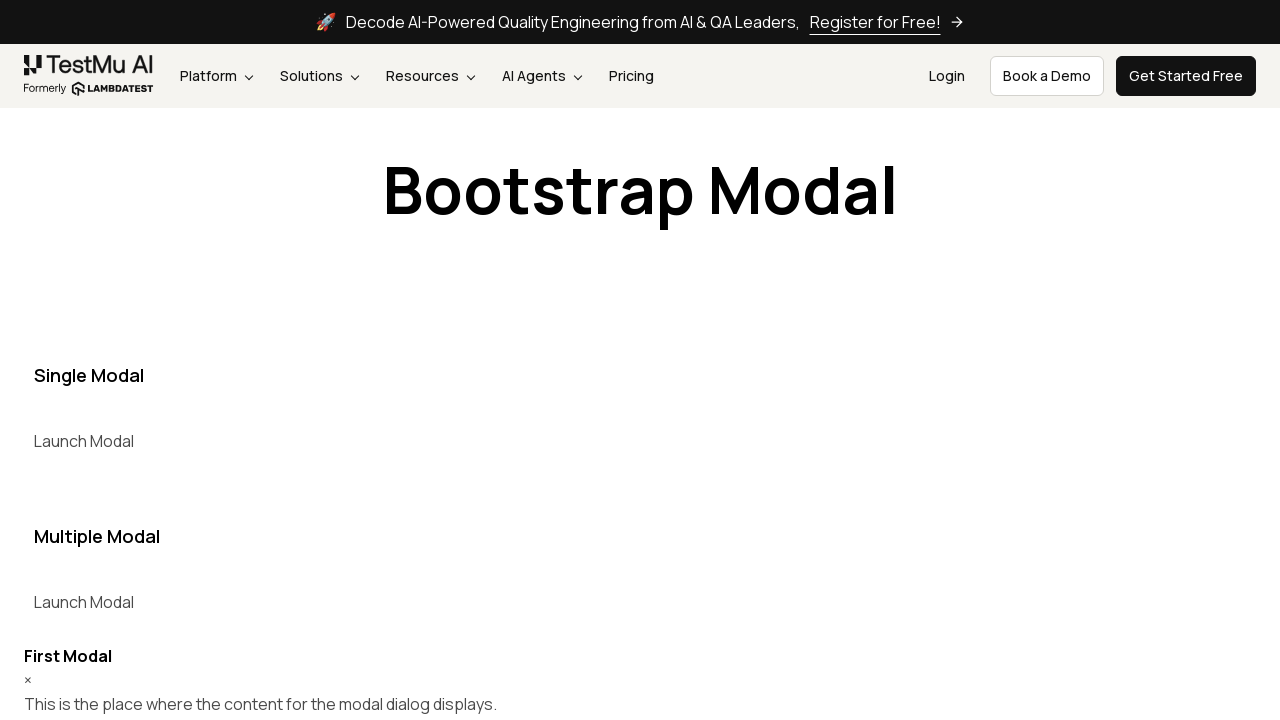

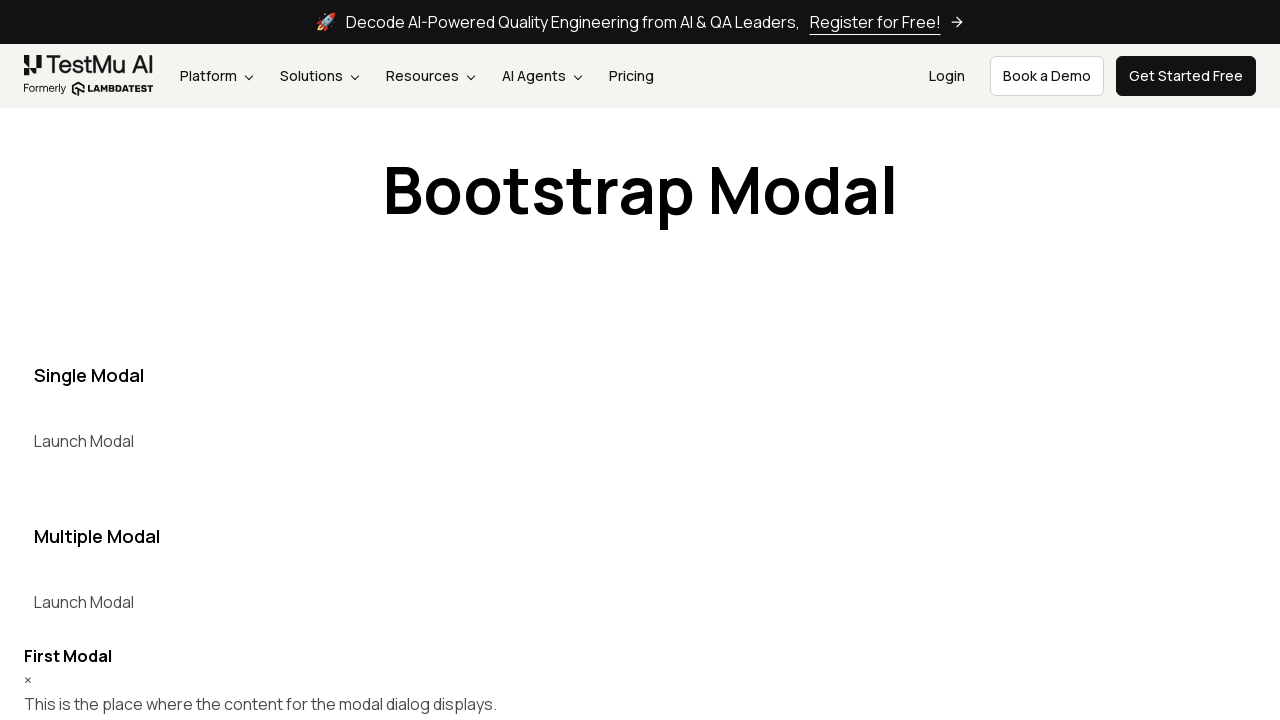